Tests the search functionality on a Selenium practice e-commerce site by typing a search query and verifying the number of visible products returned

Starting URL: https://rahulshettyacademy.com/seleniumPractise/#/

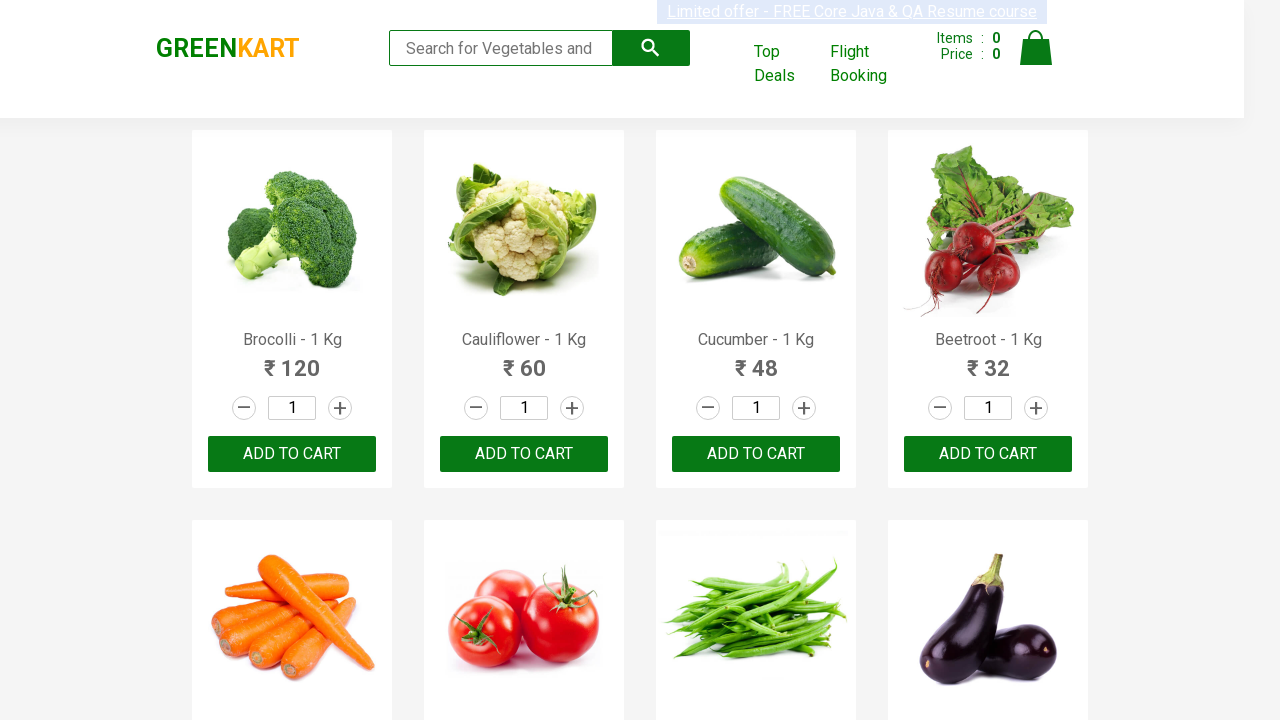

Filled search box with 'ca' on .search-keyword
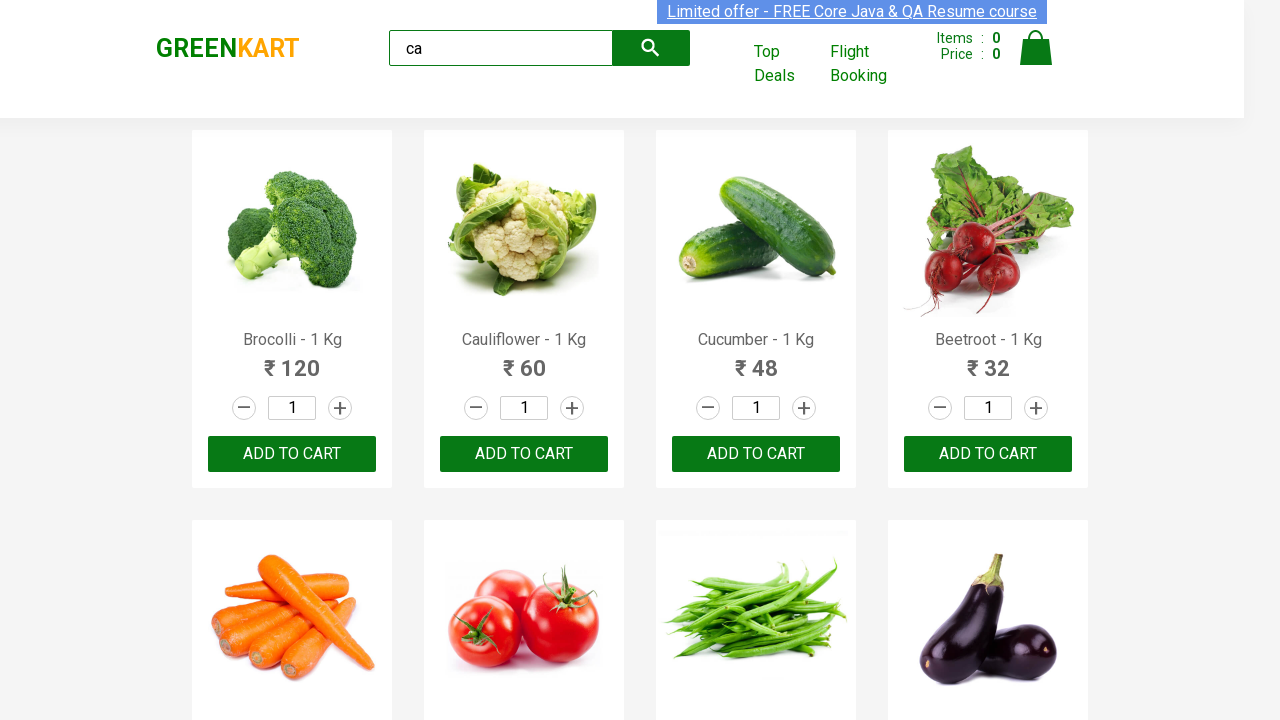

Waited 2 seconds for search results to update
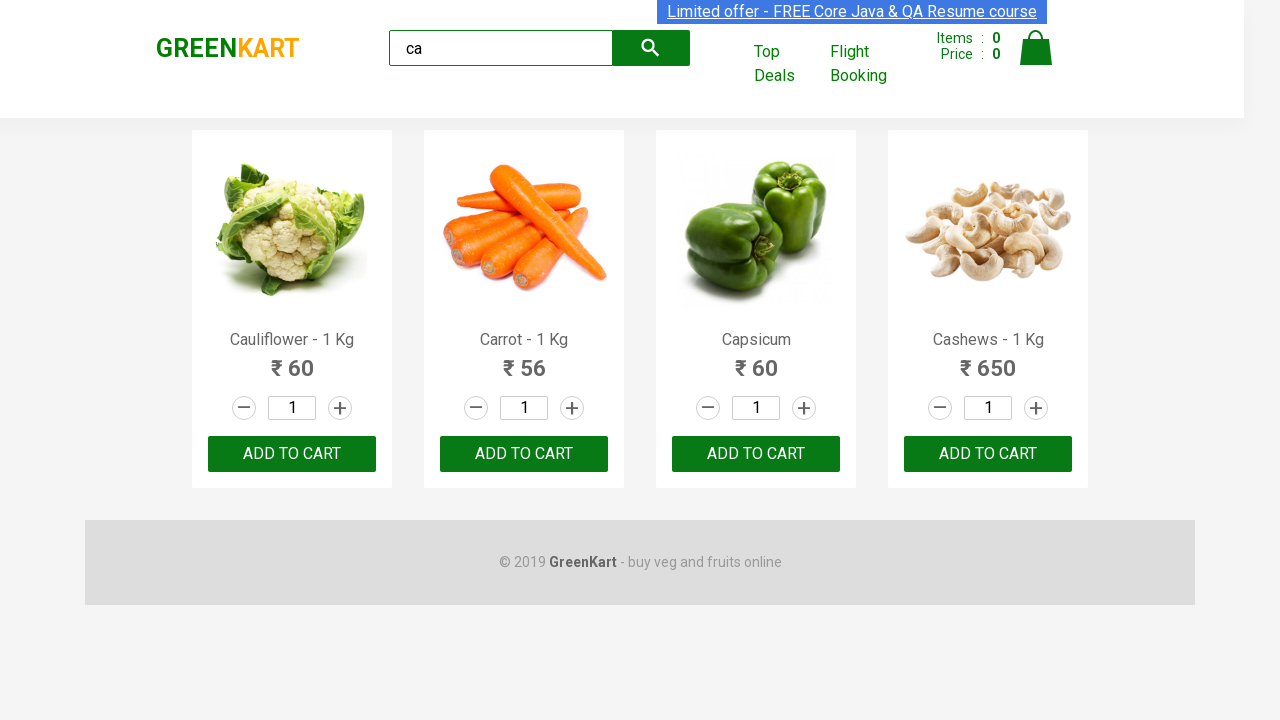

Located all visible product elements
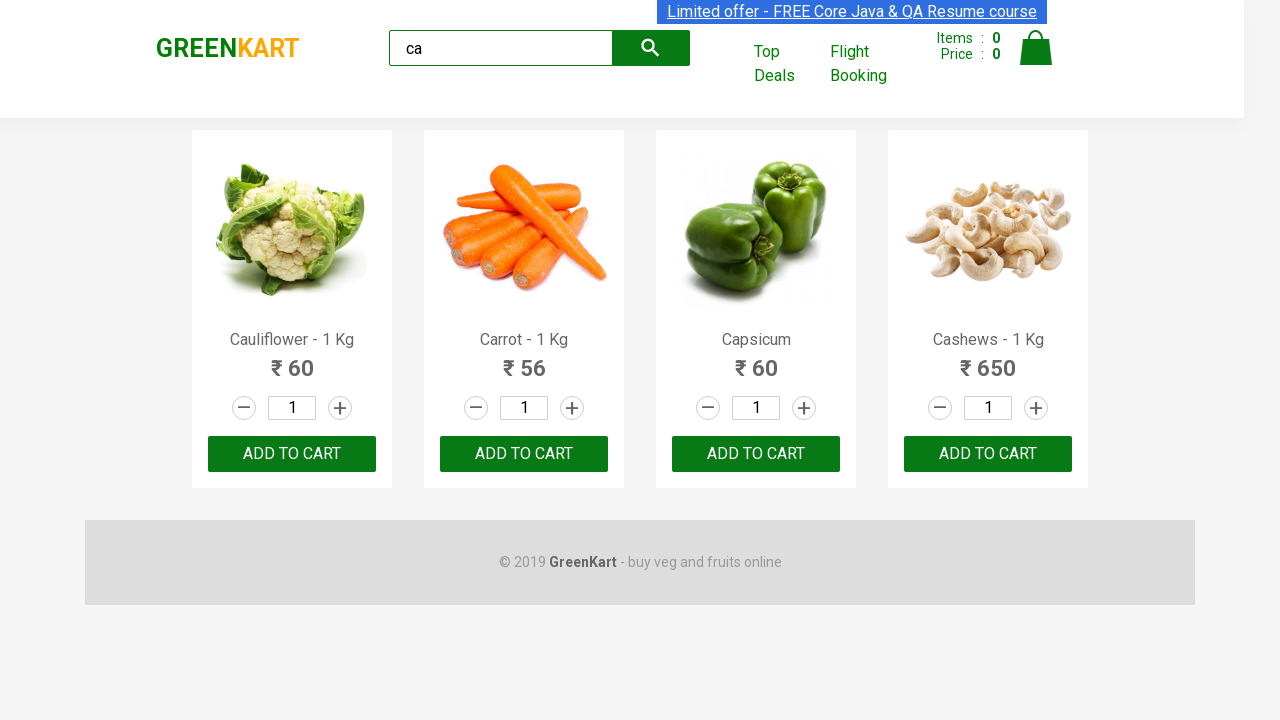

Verified that exactly 4 products are visible after searching for 'ca'
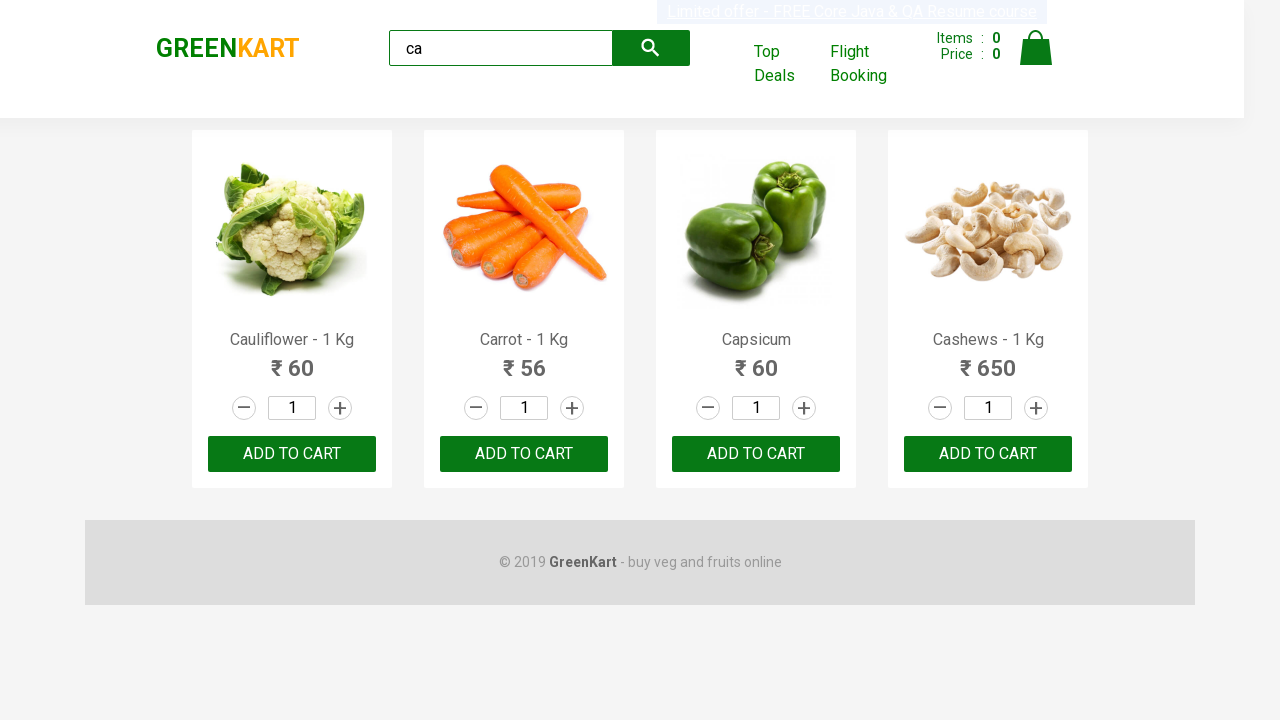

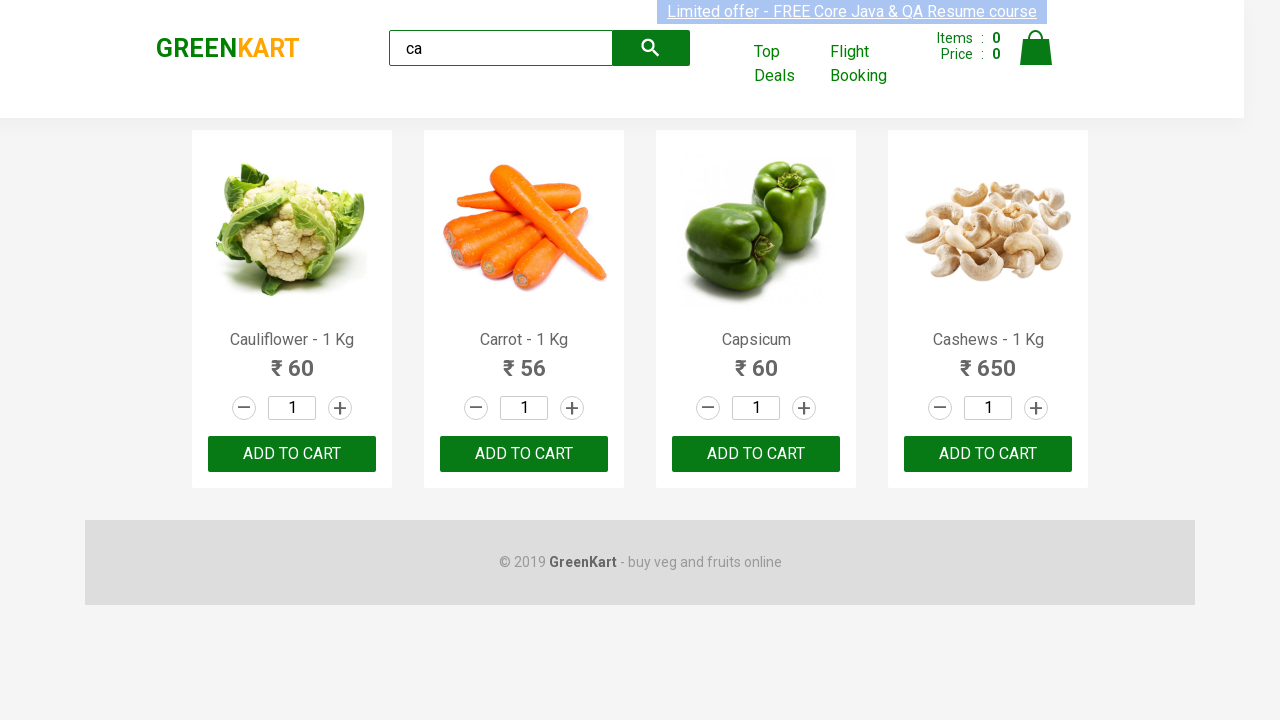